Tests link navigation functionality by counting links in different page sections and opening footer links in new tabs to verify they work correctly

Starting URL: http://www.qaclickacademy.com/practice.php

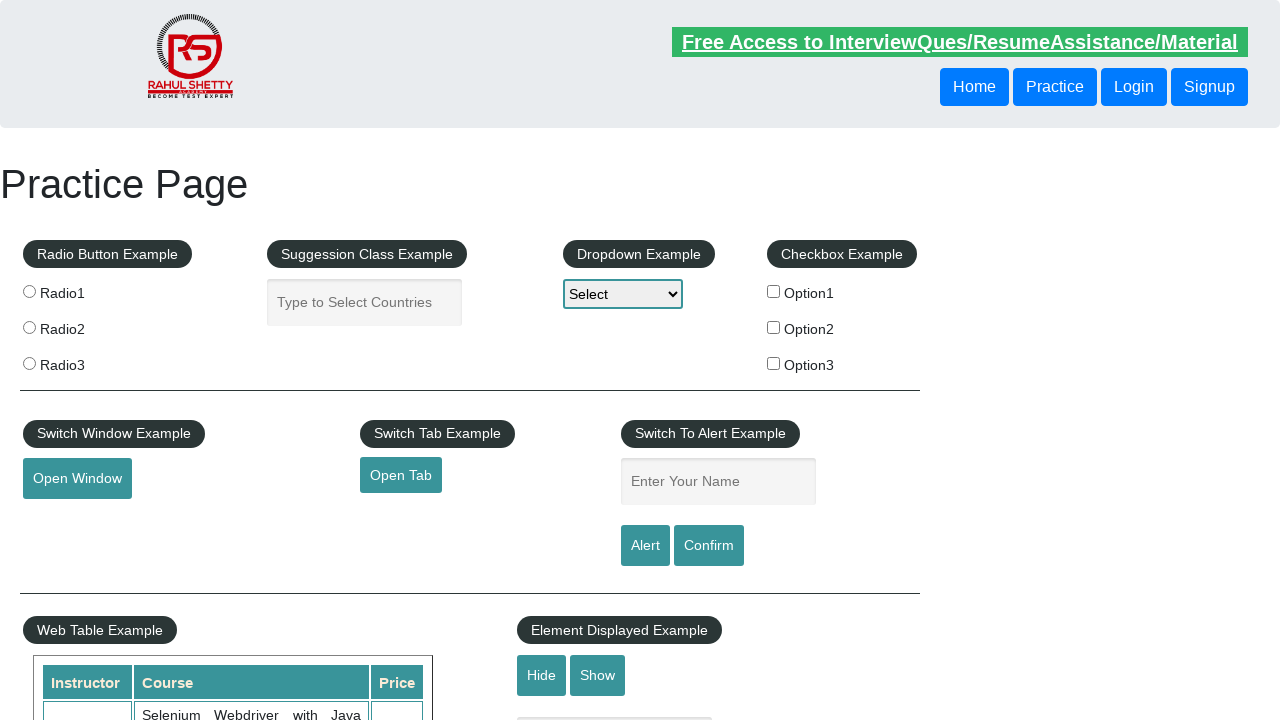

Counted total links on page: 27
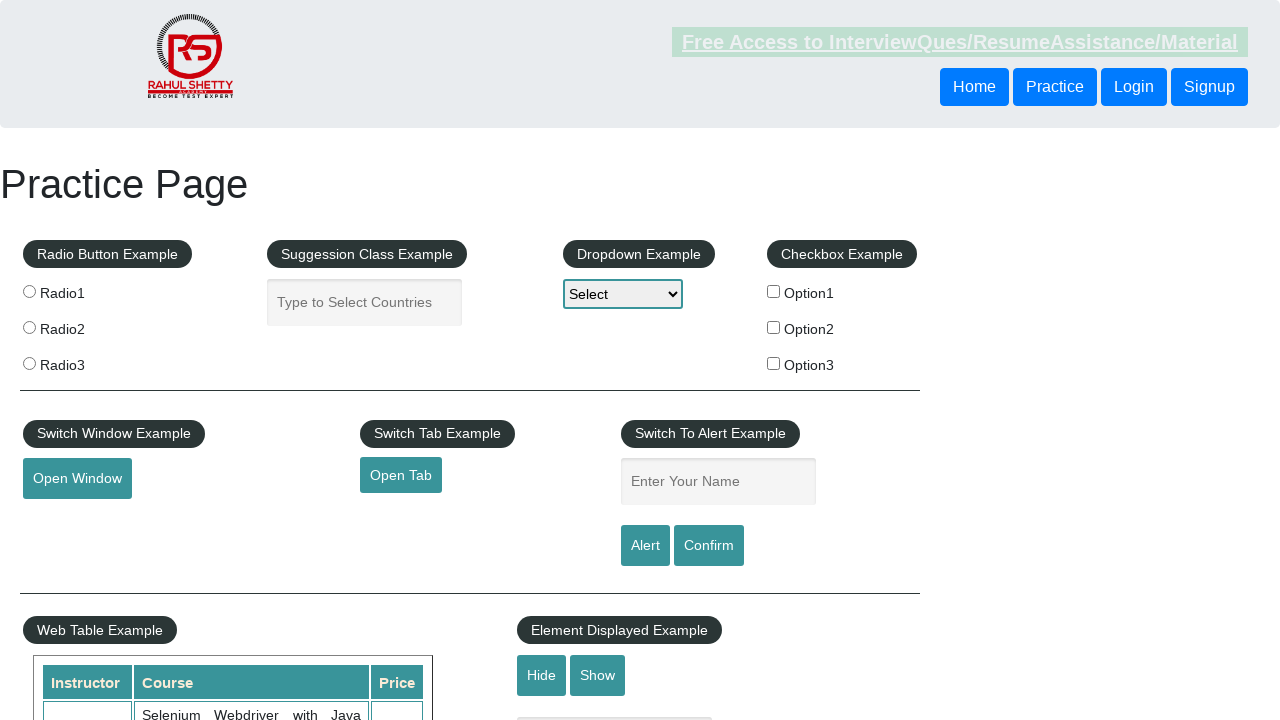

Located footer section with ID 'gf-BIG'
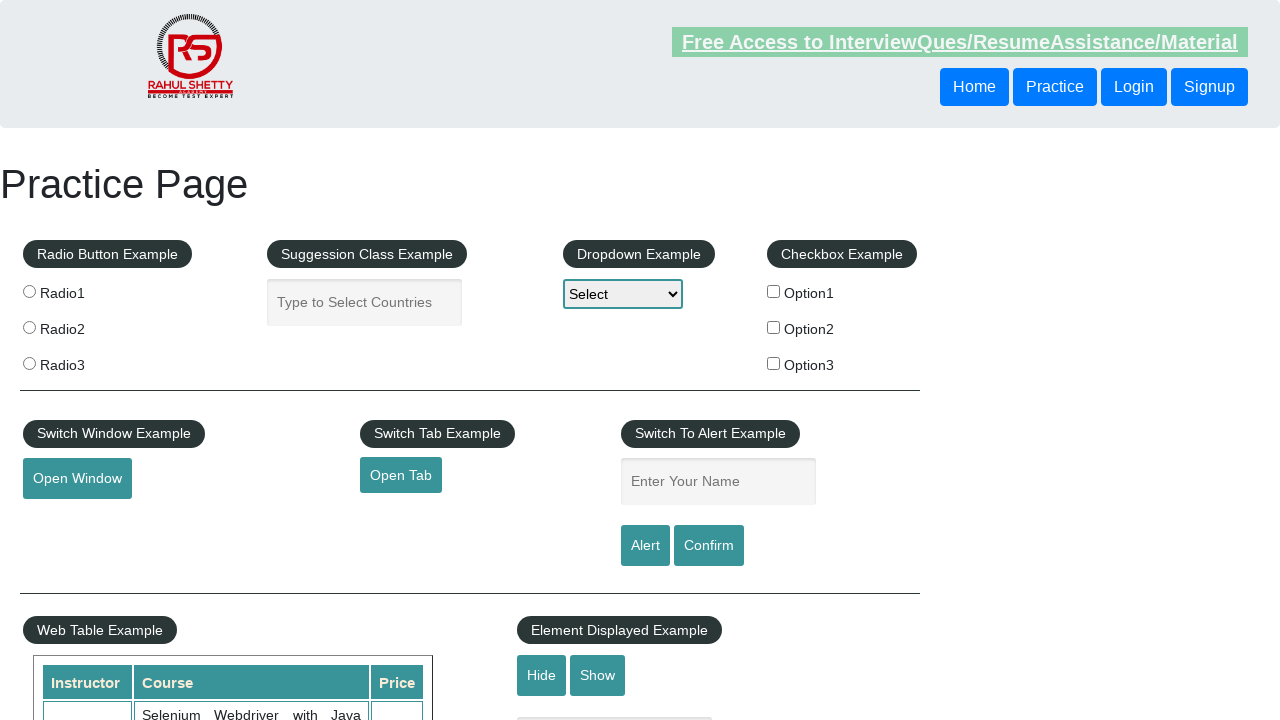

Counted total links in footer: 20
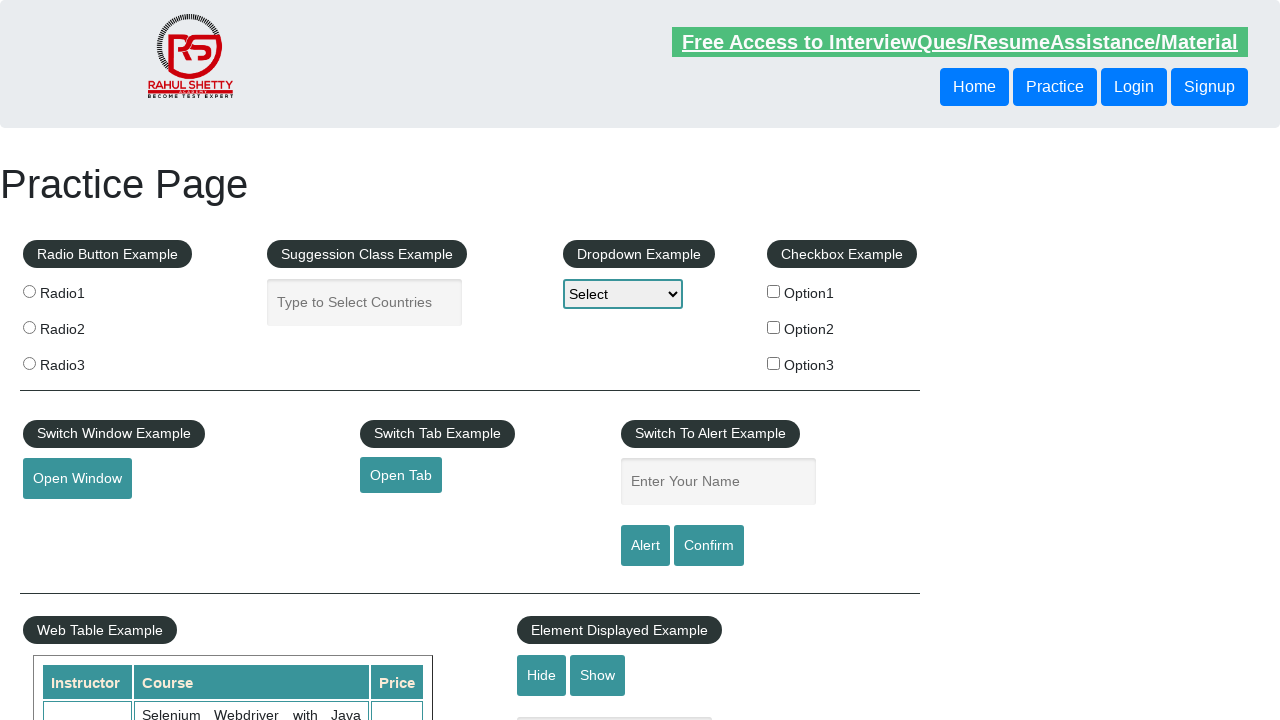

Located first column of footer section
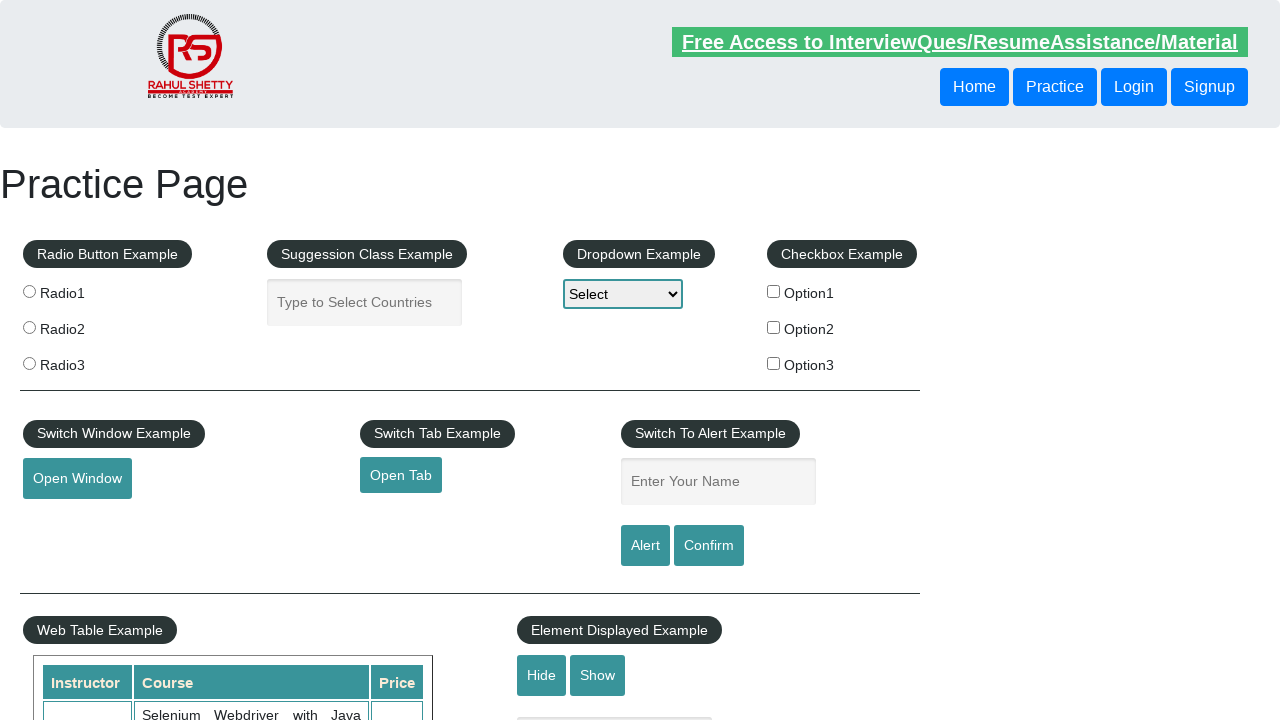

Counted links in first footer column: 5
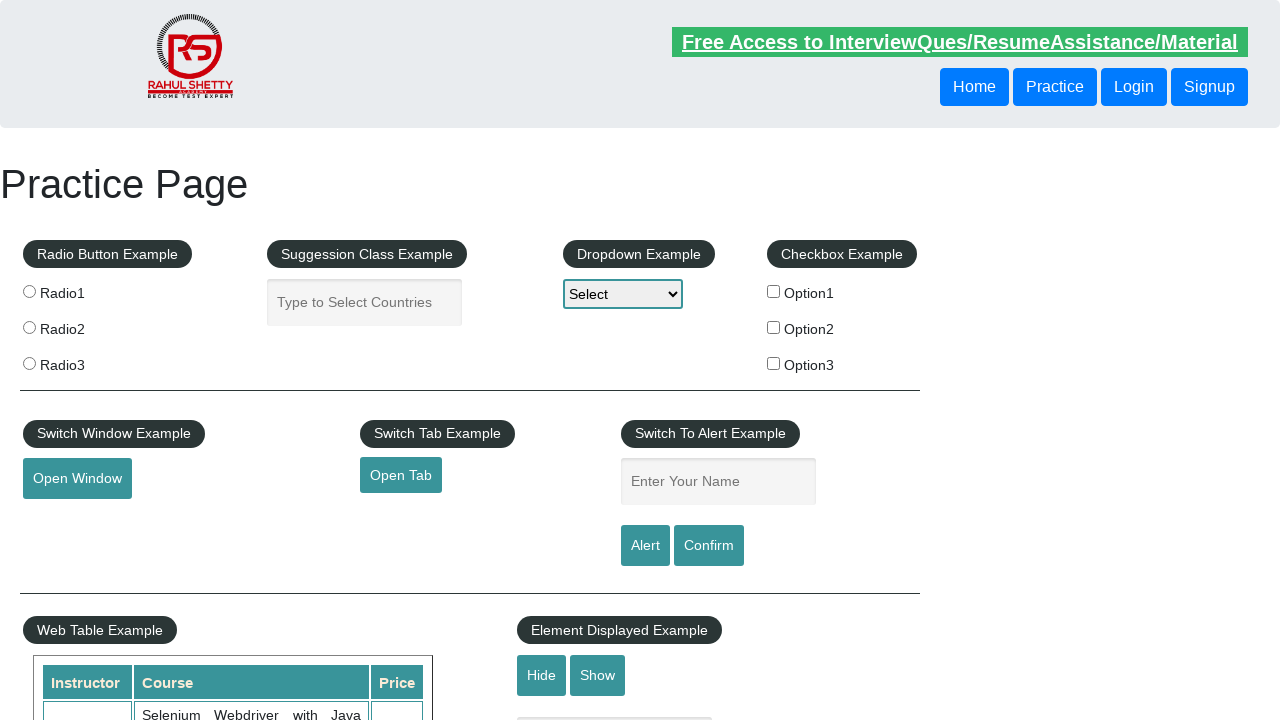

Opened footer link 1 in new tab using Ctrl+Click at (68, 520) on #gf-BIG >> xpath=//table/tbody/tr/td[1]/ul >> a >> nth=1
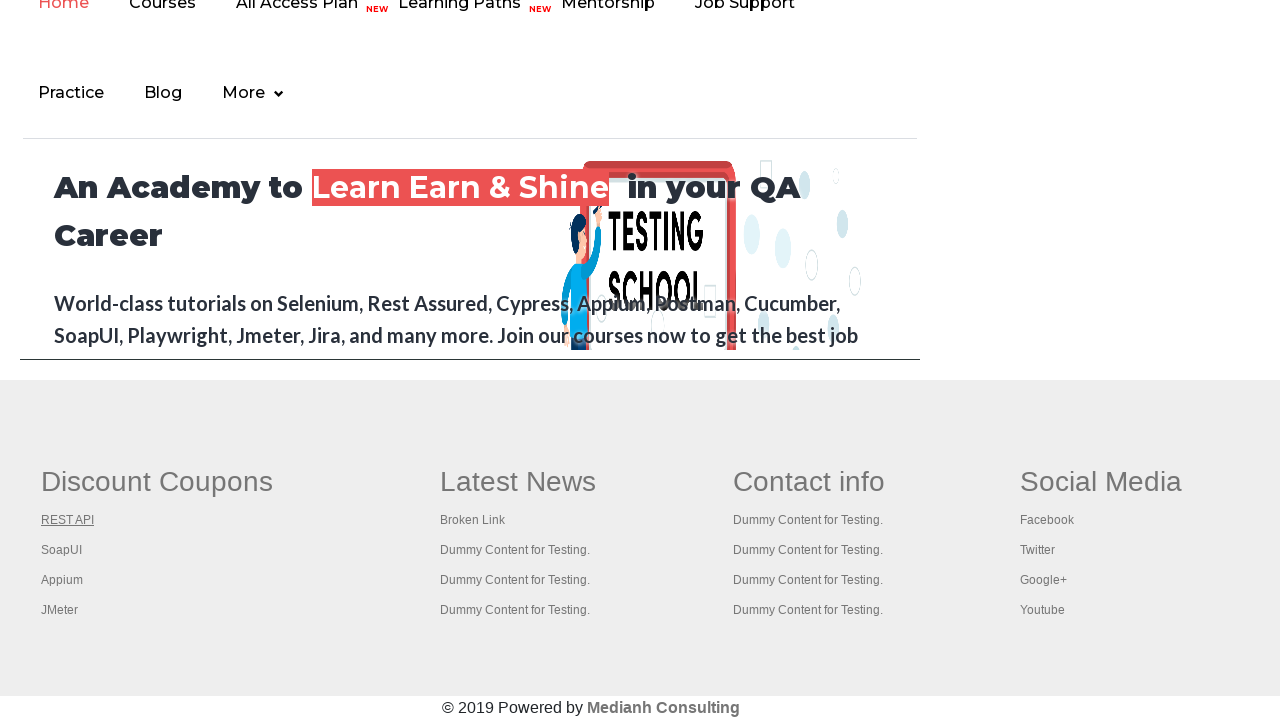

New tab opened with page title: REST API Tutorial
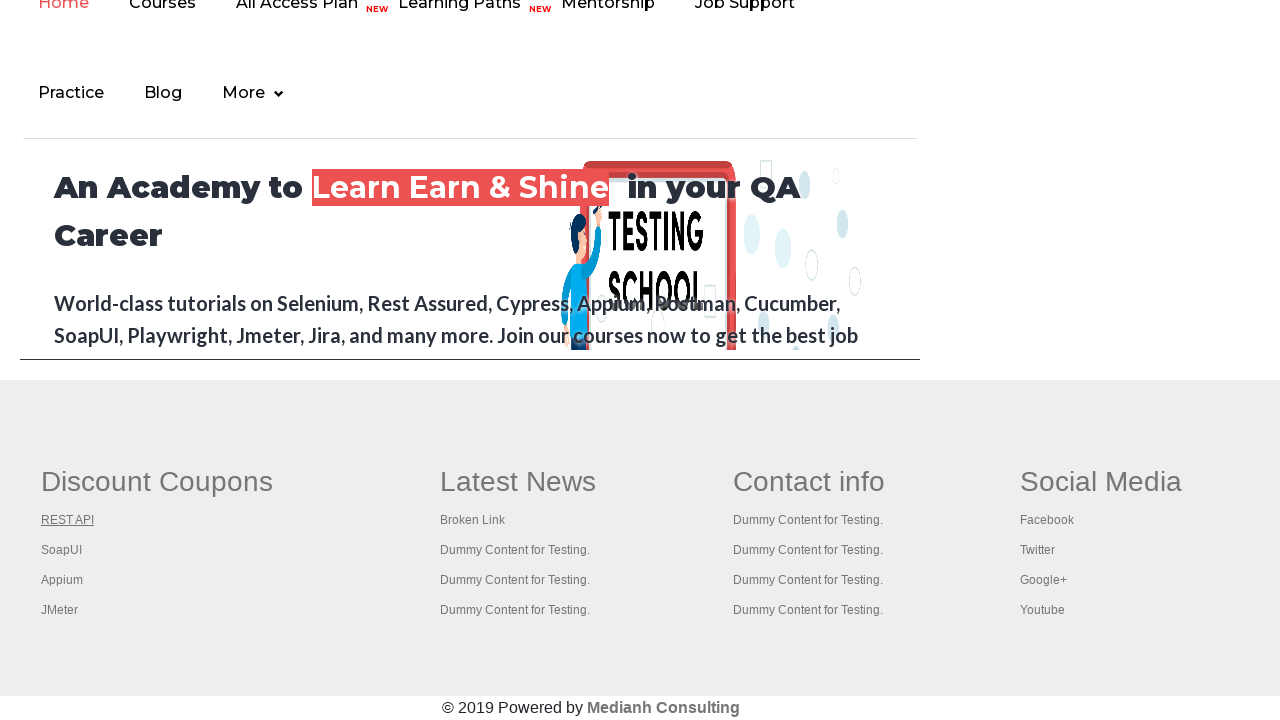

Closed new tab for link 1
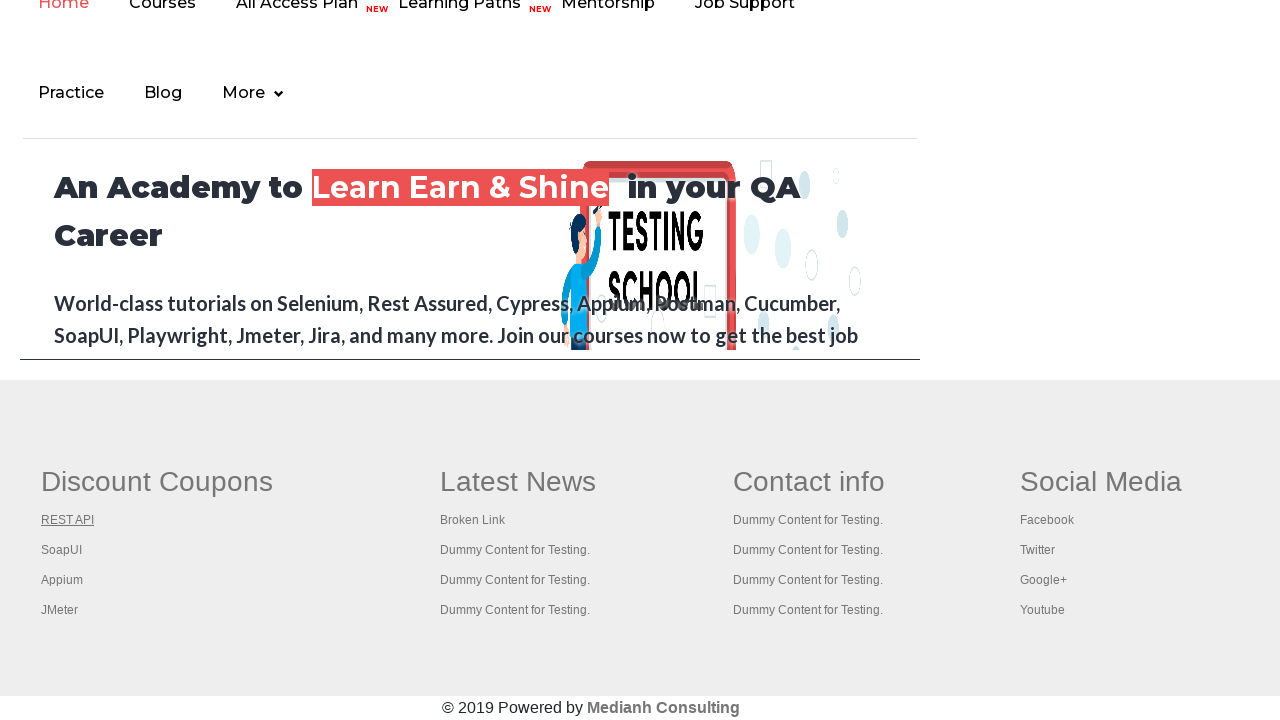

Opened footer link 2 in new tab using Ctrl+Click at (62, 550) on #gf-BIG >> xpath=//table/tbody/tr/td[1]/ul >> a >> nth=2
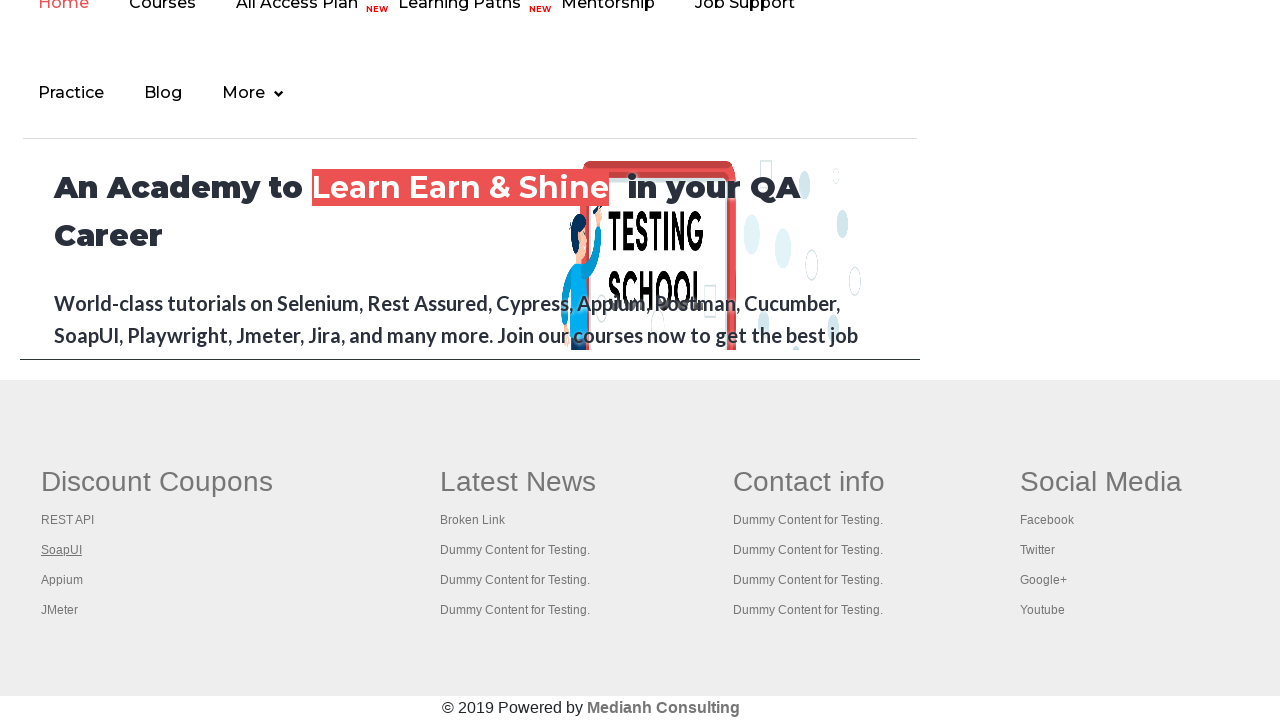

New tab opened with page title: The World’s Most Popular API Testing Tool | SoapUI
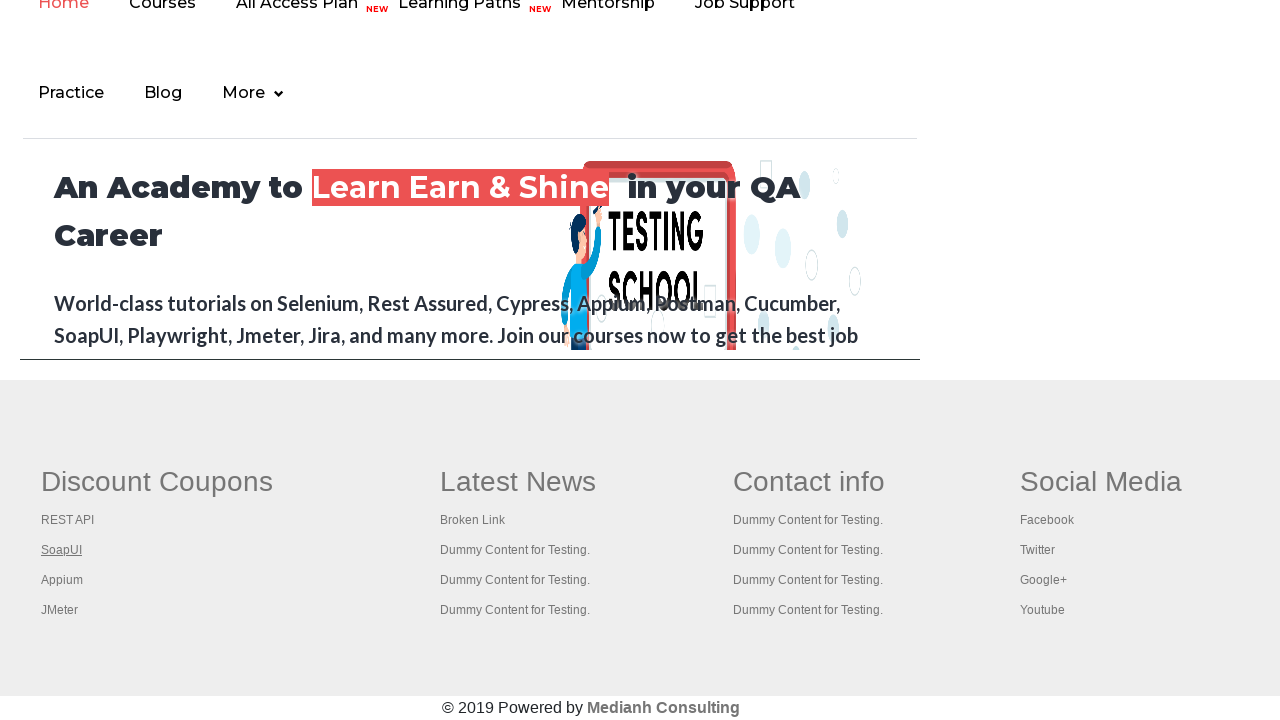

Closed new tab for link 2
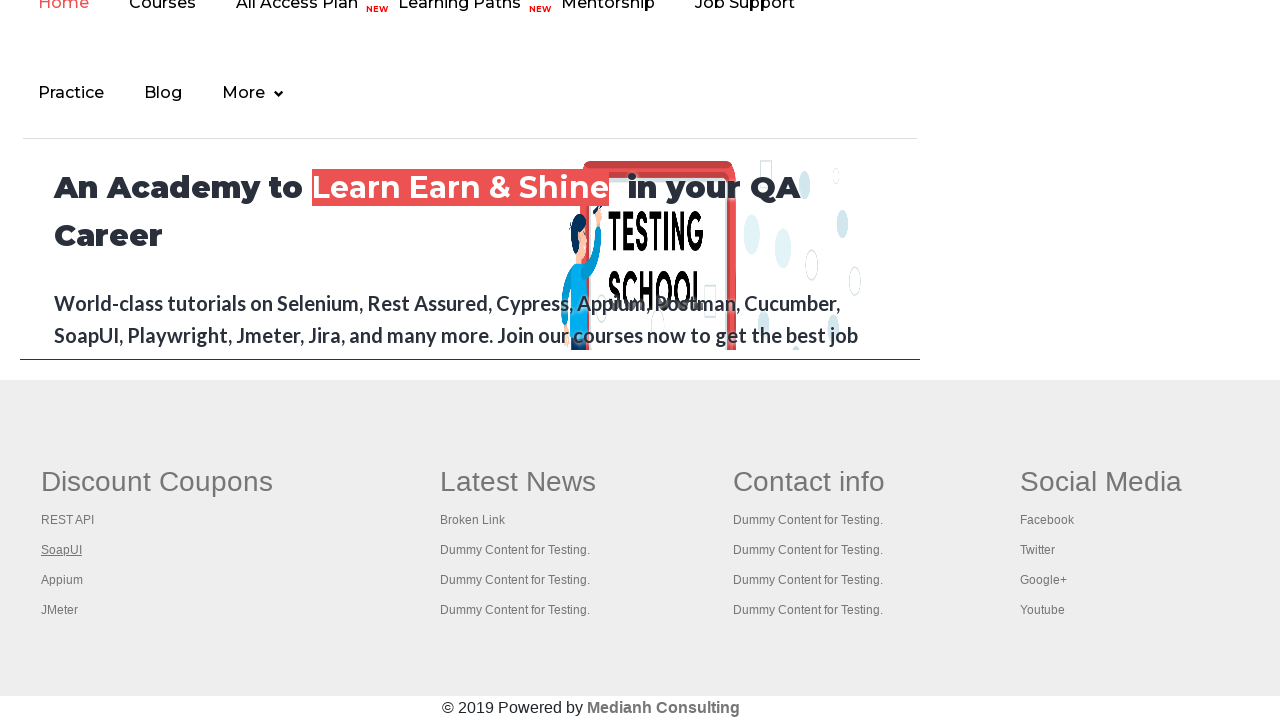

Opened footer link 3 in new tab using Ctrl+Click at (62, 580) on #gf-BIG >> xpath=//table/tbody/tr/td[1]/ul >> a >> nth=3
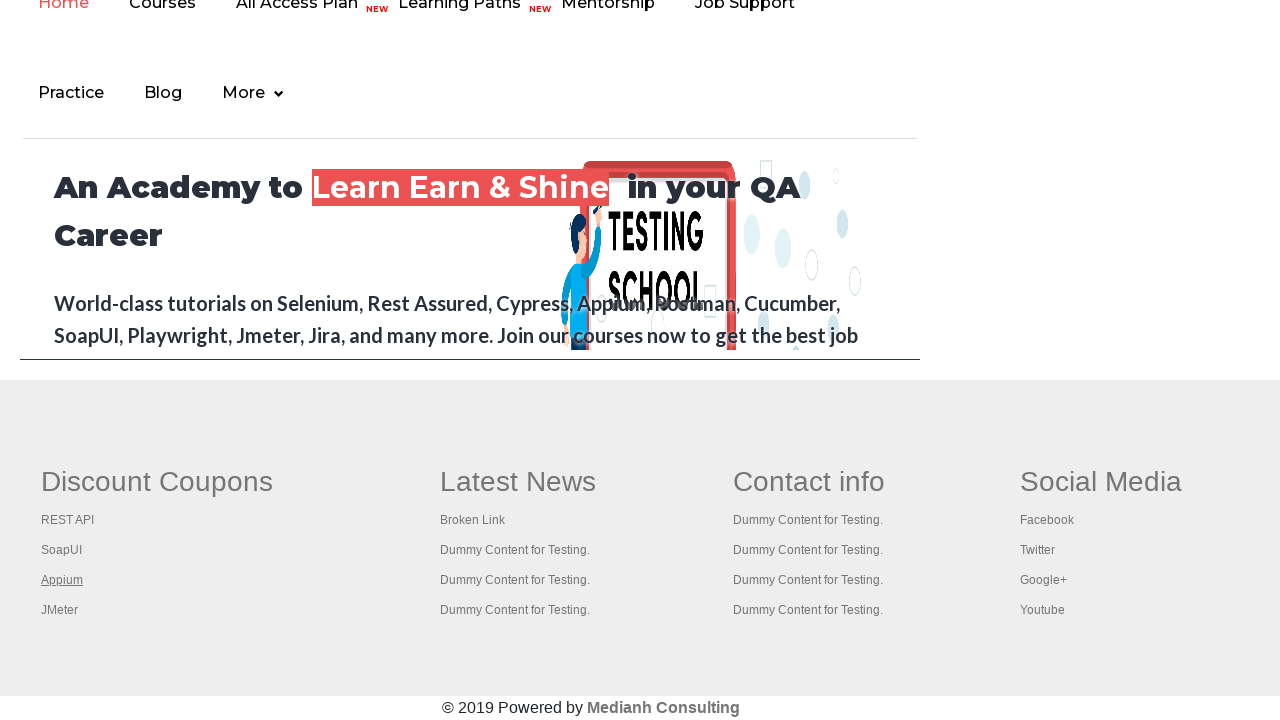

New tab opened with page title: 
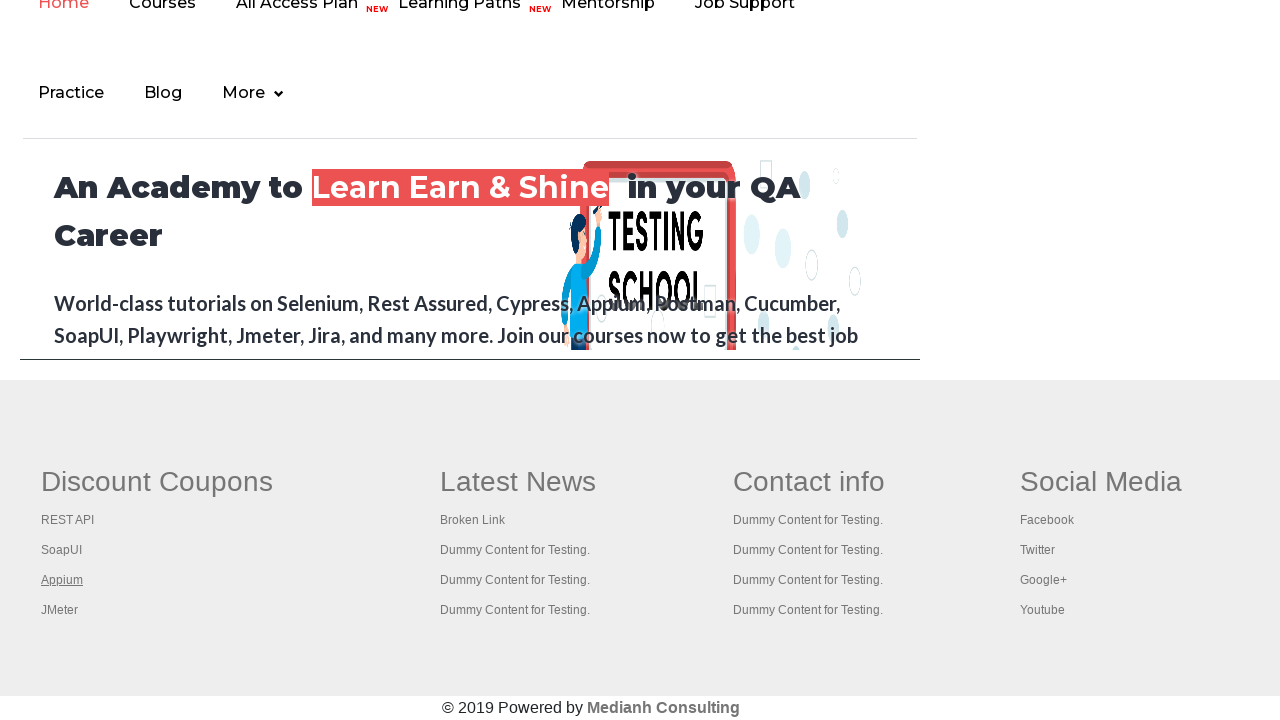

Closed new tab for link 3
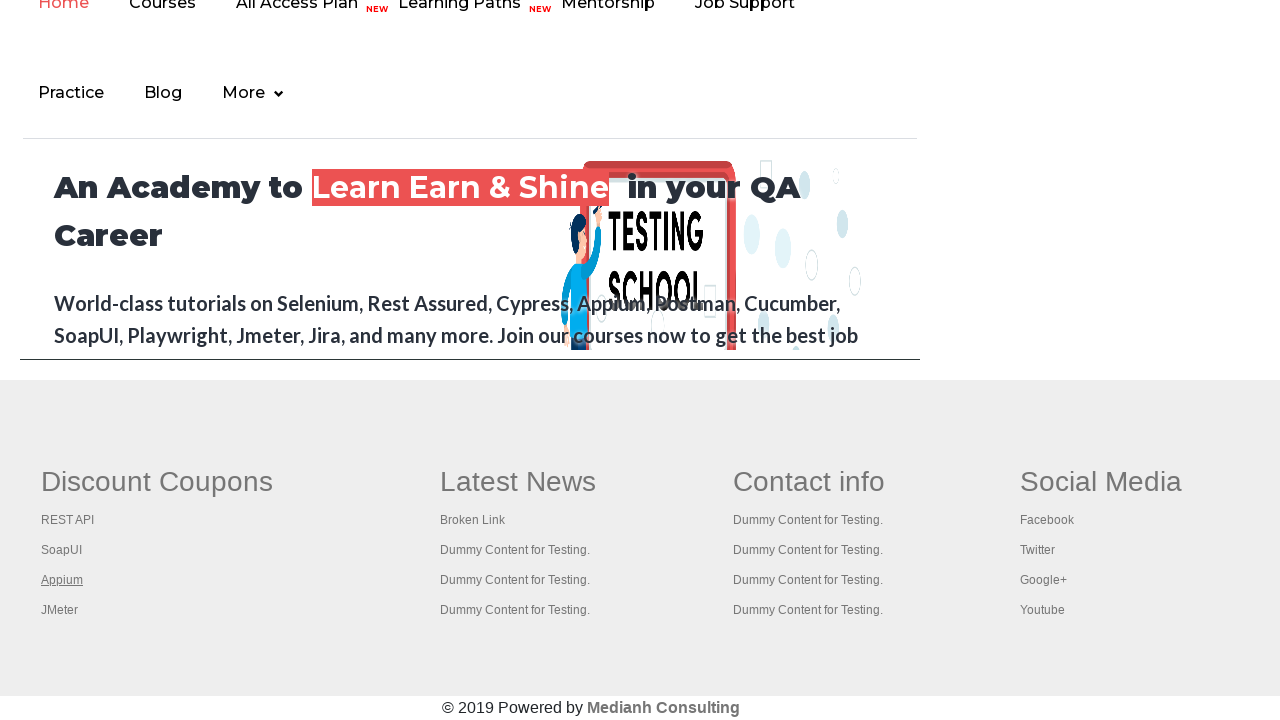

Opened footer link 4 in new tab using Ctrl+Click at (60, 610) on #gf-BIG >> xpath=//table/tbody/tr/td[1]/ul >> a >> nth=4
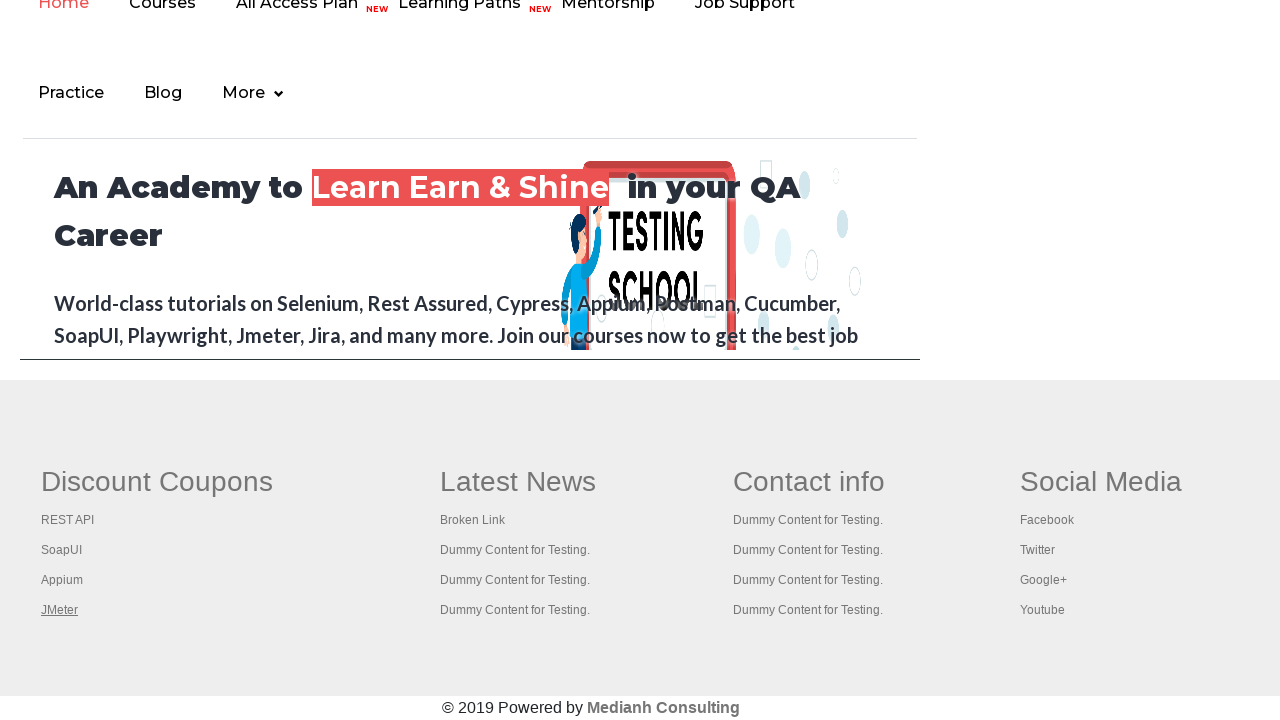

New tab opened with page title: Apache JMeter - Apache JMeter™
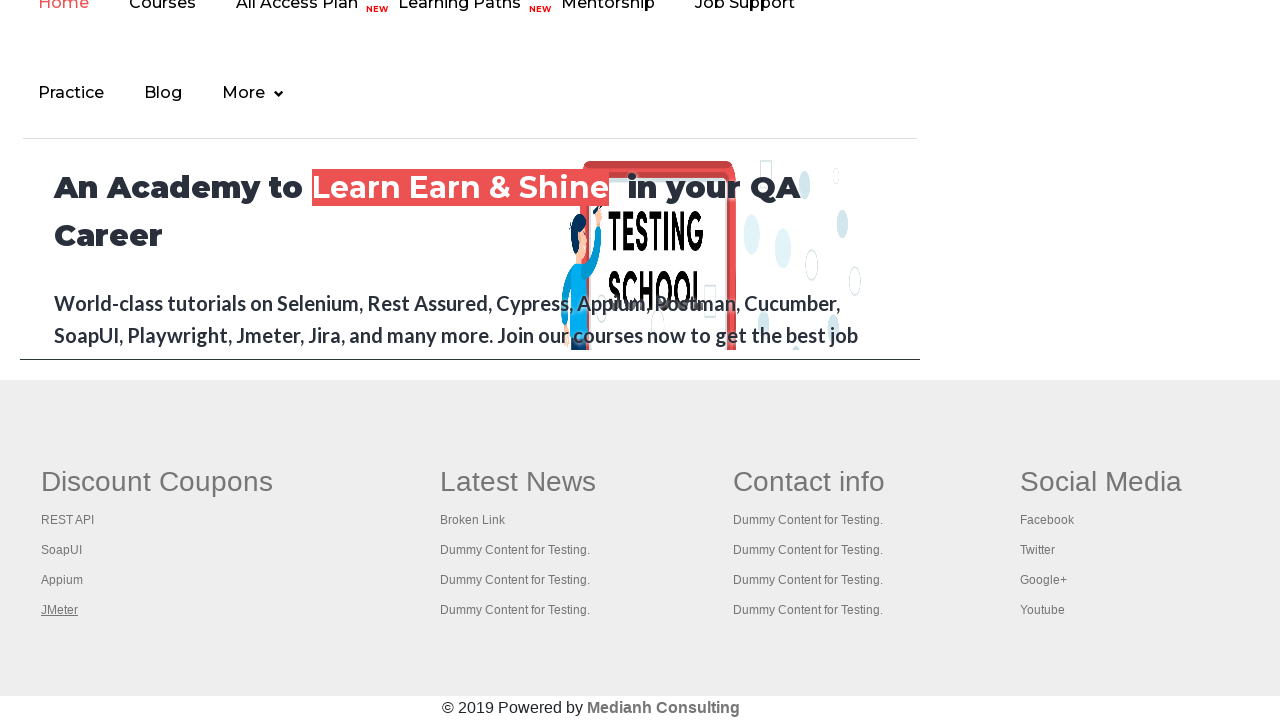

Closed new tab for link 4
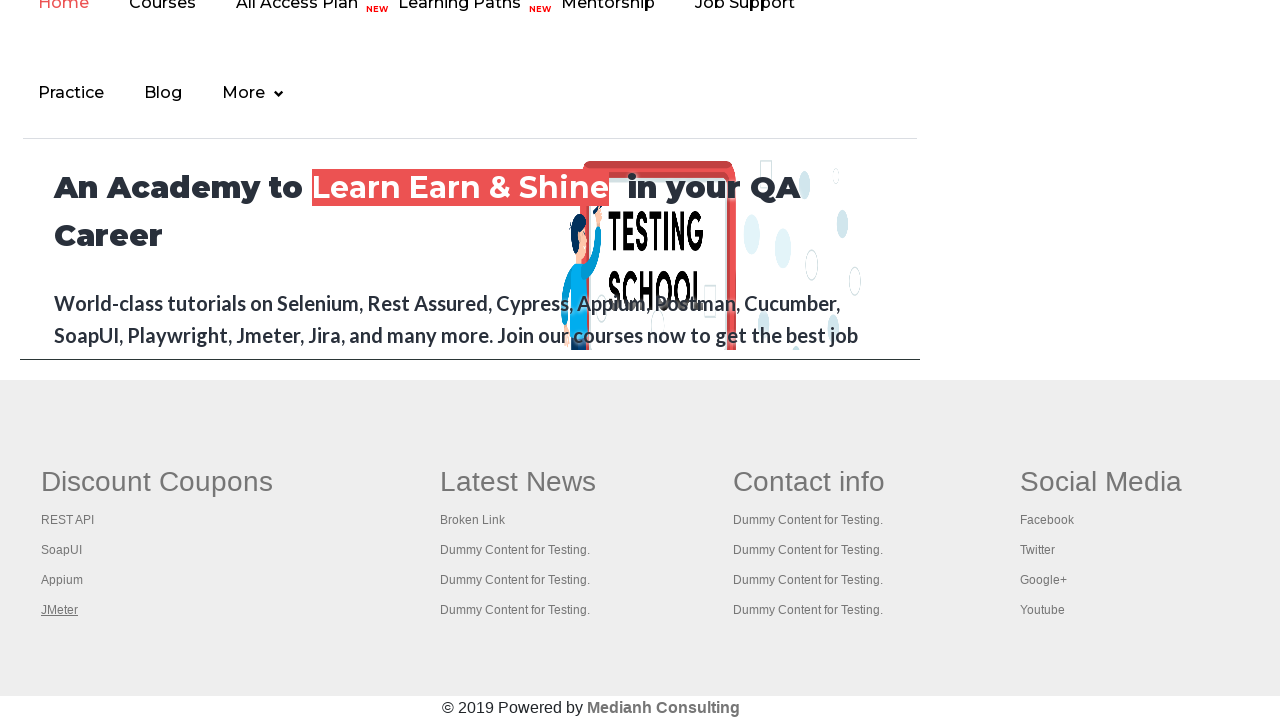

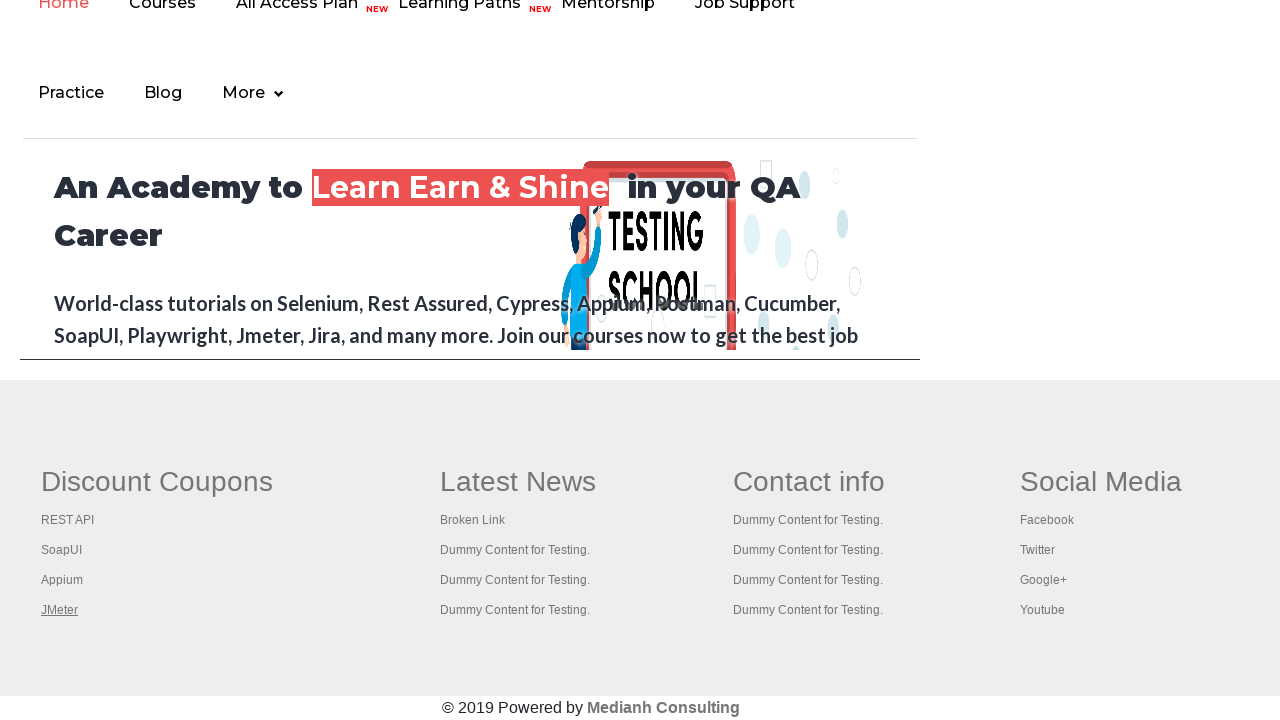